Tests dynamic loading by clicking a button and verifying text appears (without explicit wait, may fail)

Starting URL: http://the-internet.herokuapp.com/dynamic_loading/2

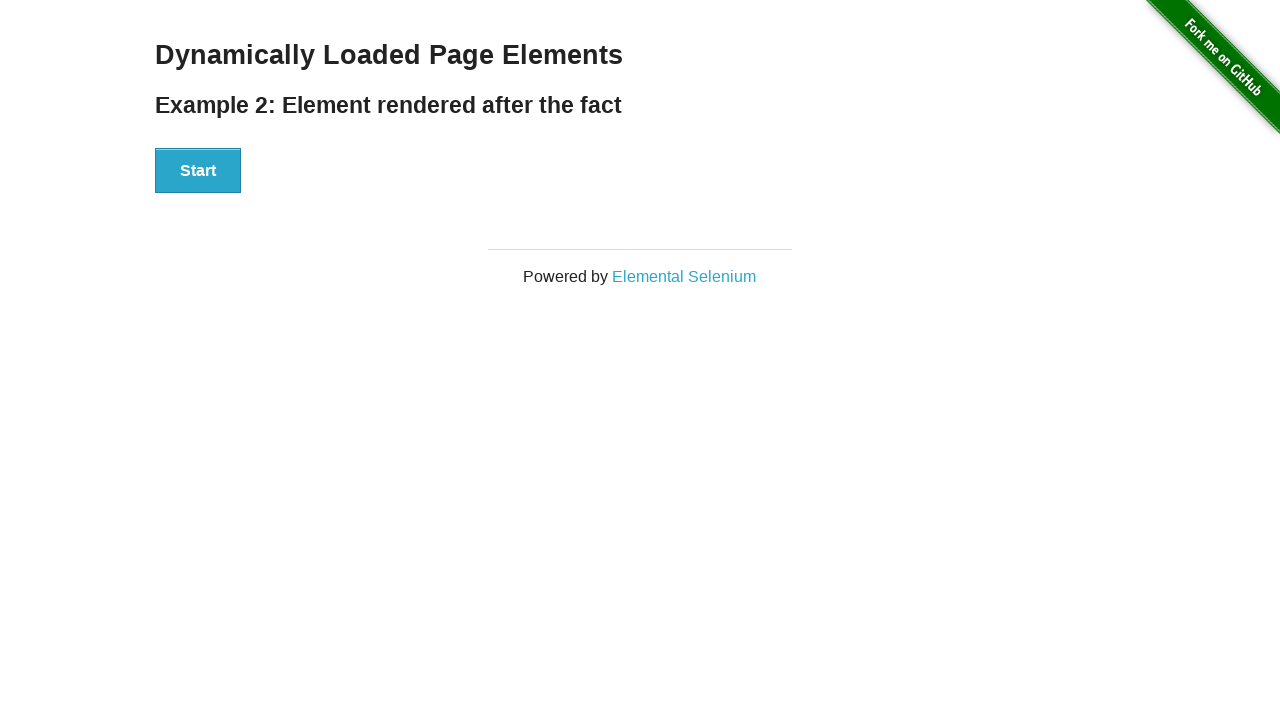

Clicked start button to trigger dynamic loading at (198, 171) on #start button
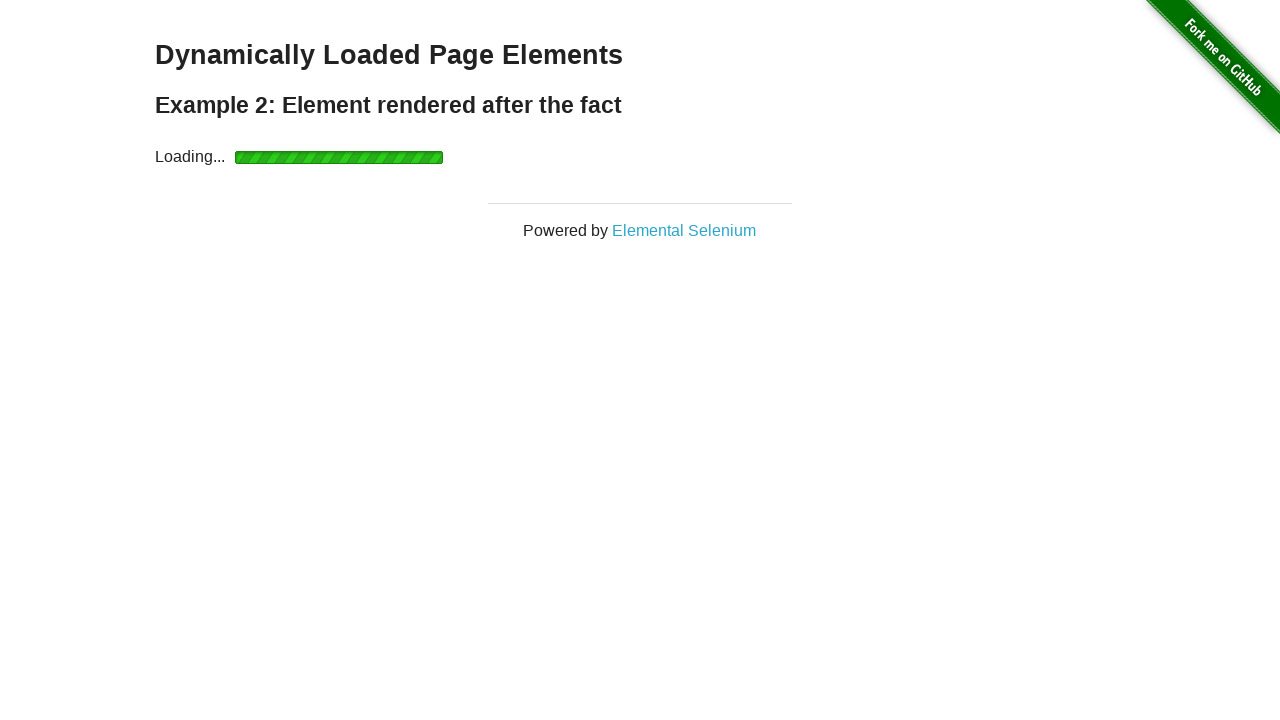

Located finish element
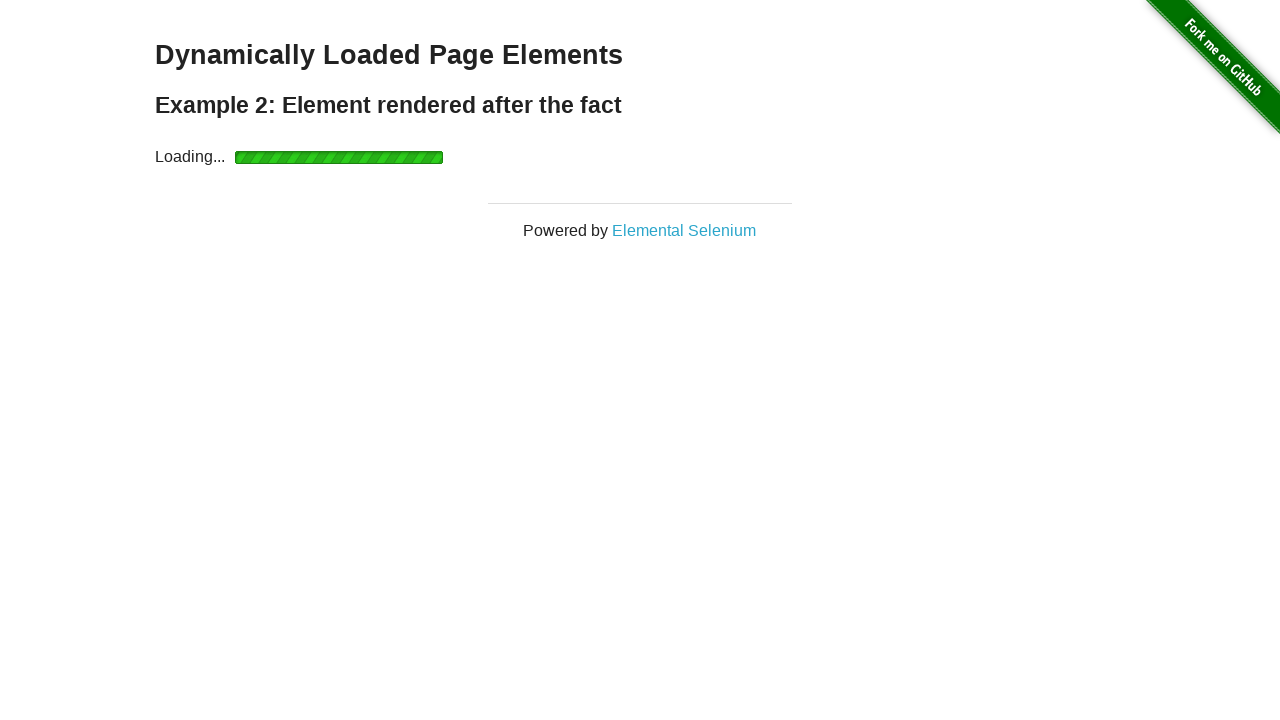

Verified finish element contains 'Hello World!' text
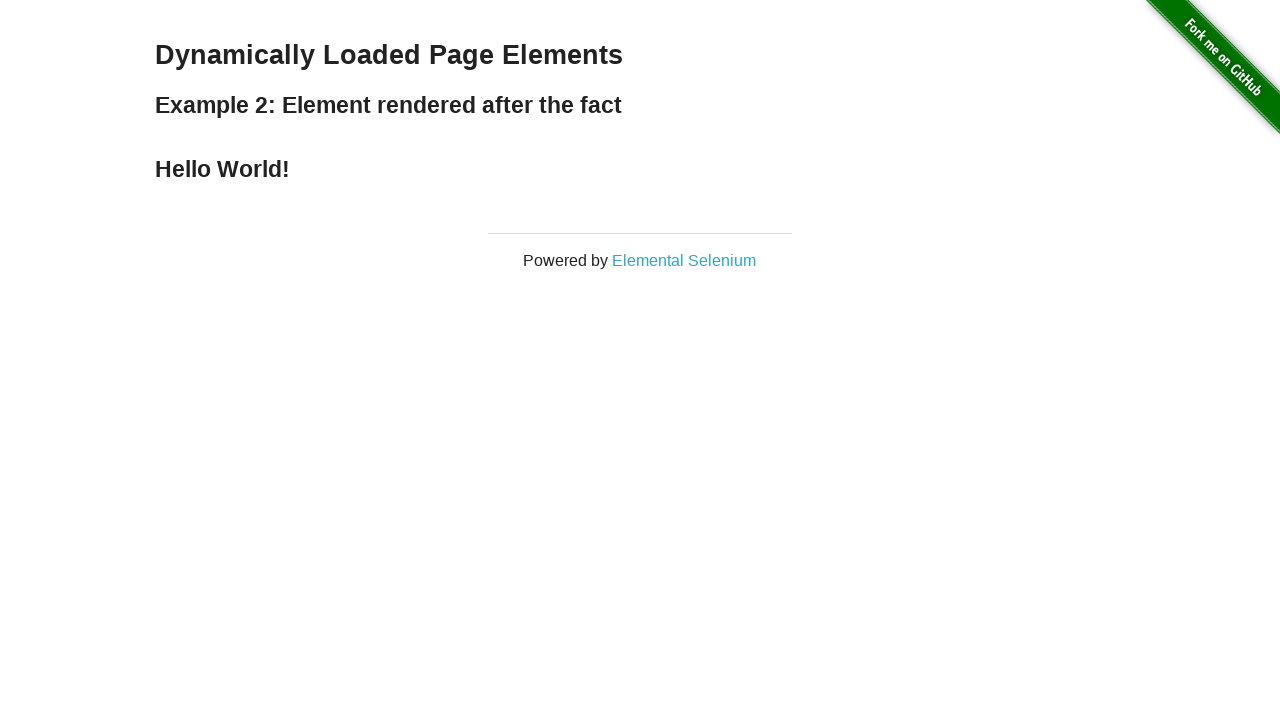

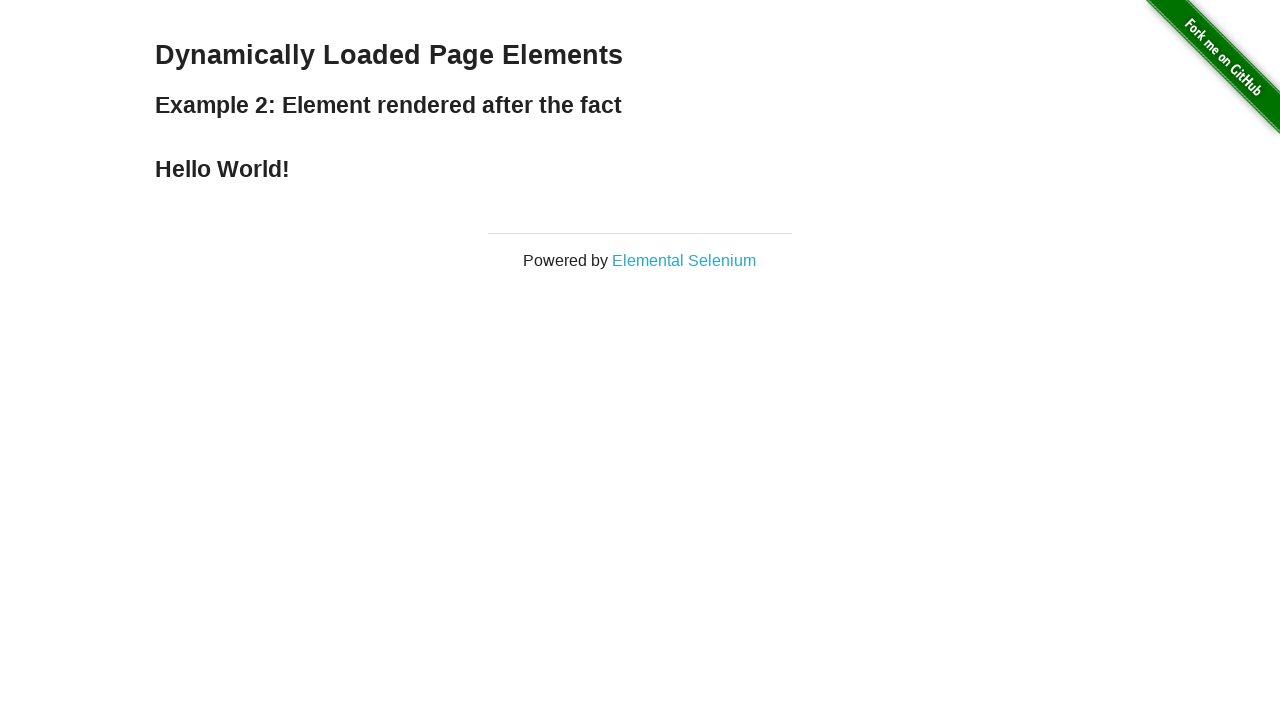